Tests the resizable element functionality by dragging the resize handle 100 pixels both horizontally and vertically to verify the element can be resized.

Starting URL: https://demoqa.com/resizable/

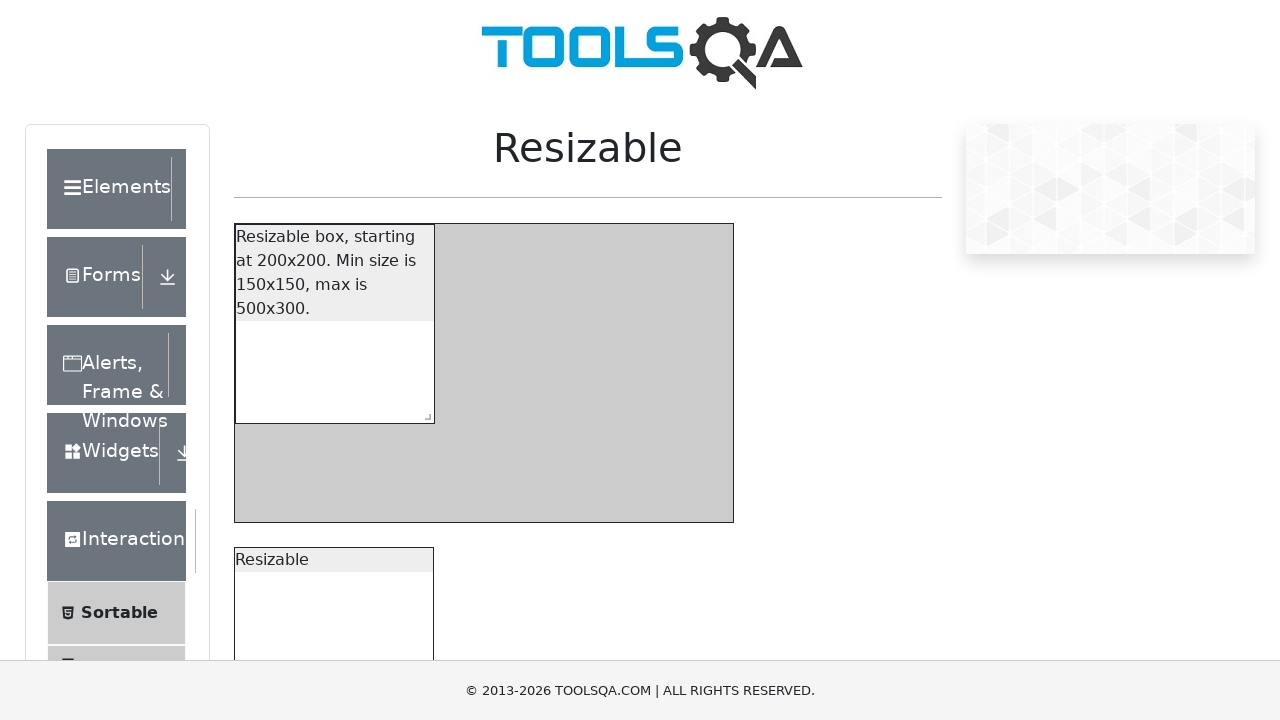

Waited for resize handle to be visible
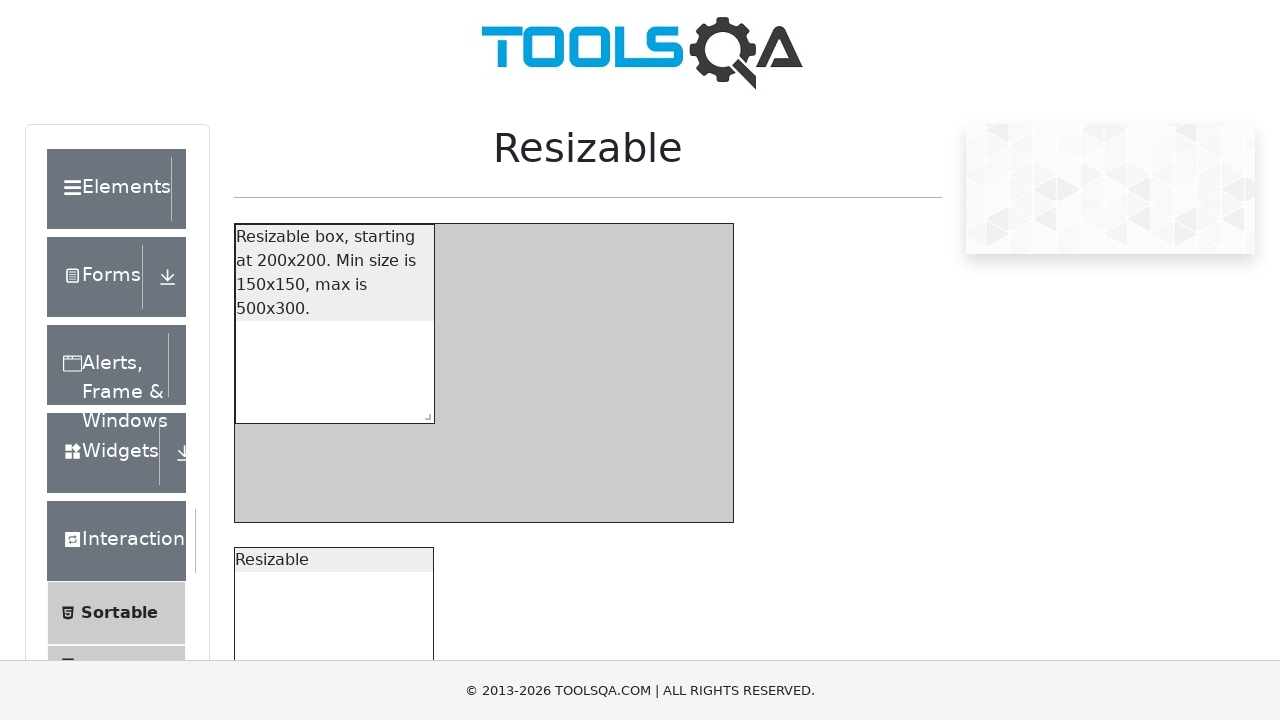

Located the southeast resize handle element
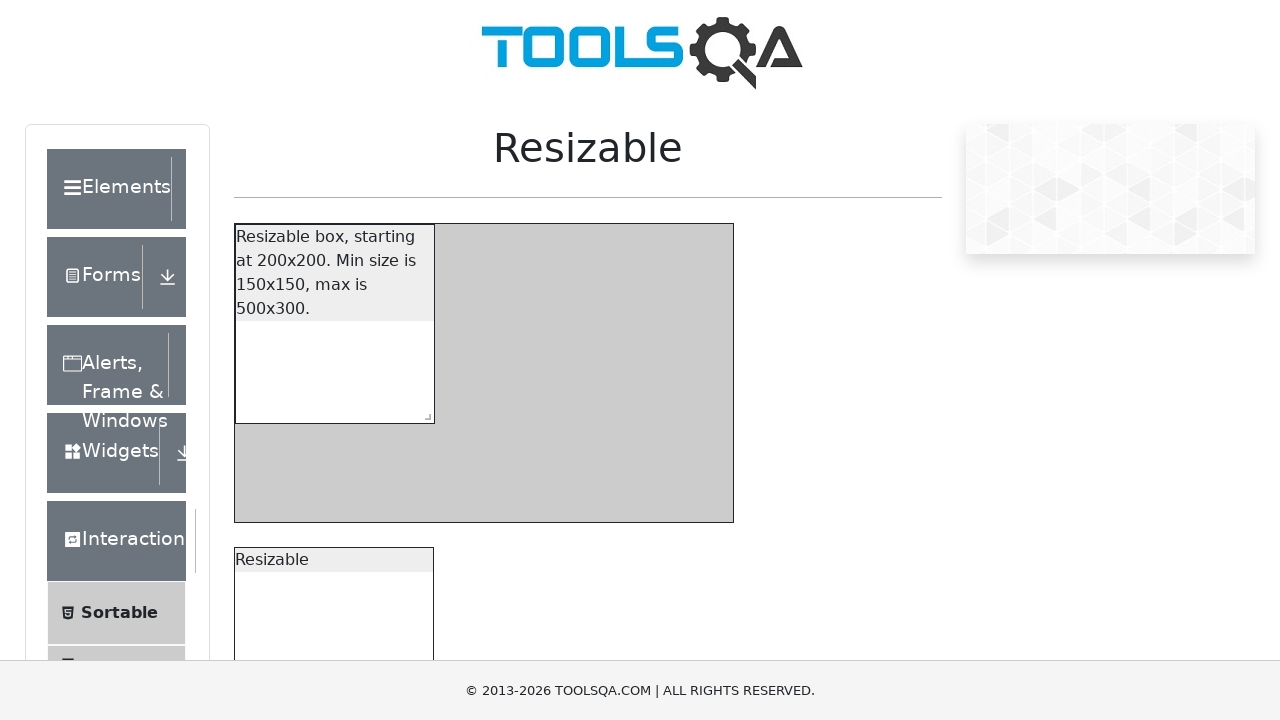

Retrieved bounding box and calculated drag start coordinates
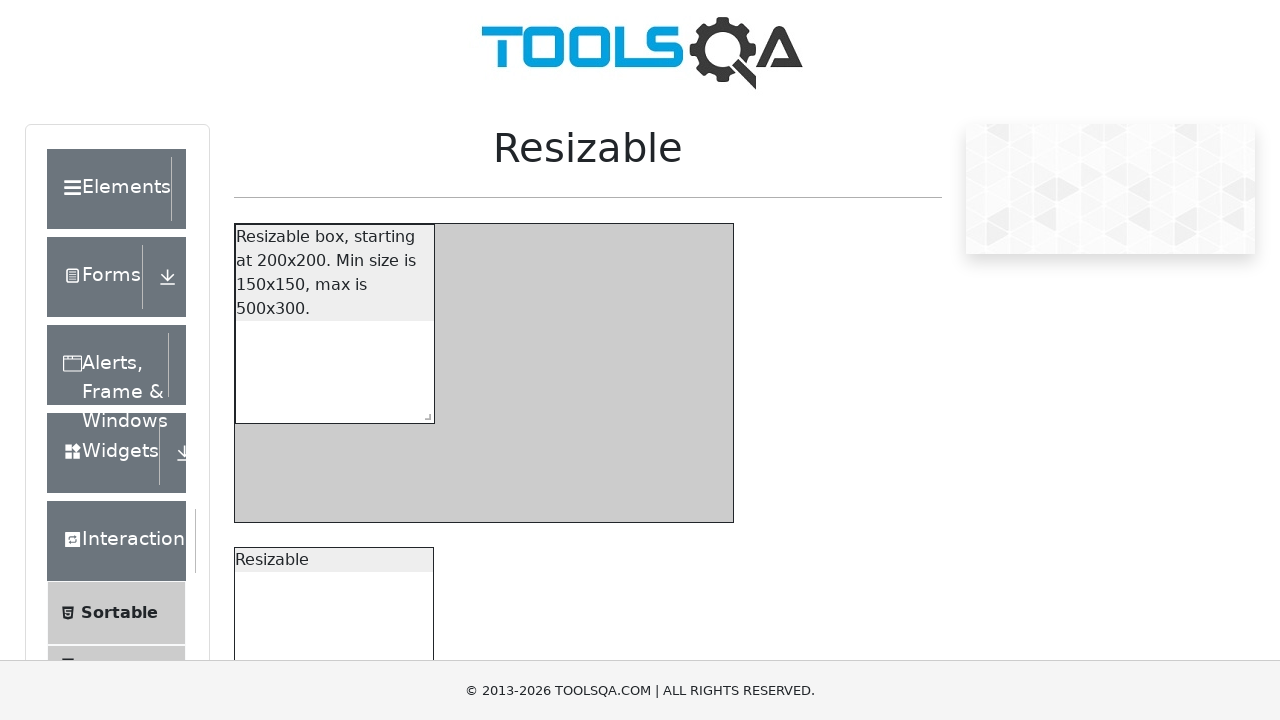

Moved mouse to resize handle center at (424, 413)
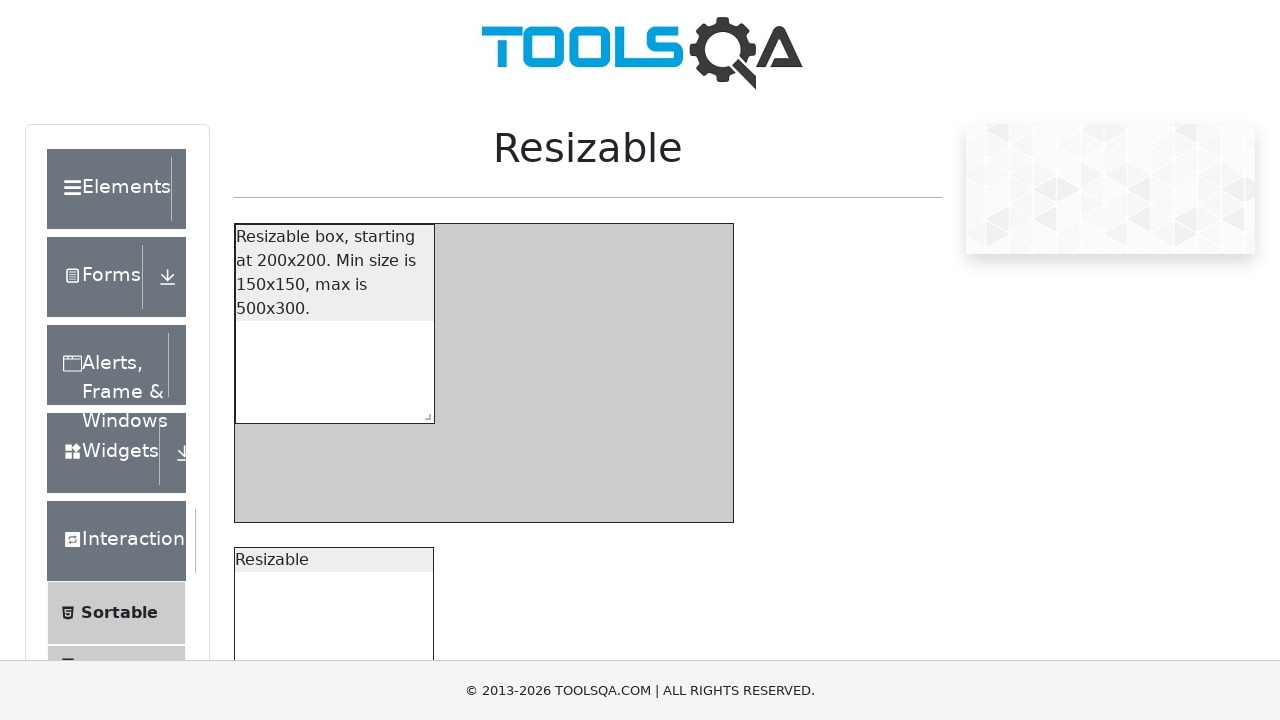

Pressed mouse button down on resize handle at (424, 413)
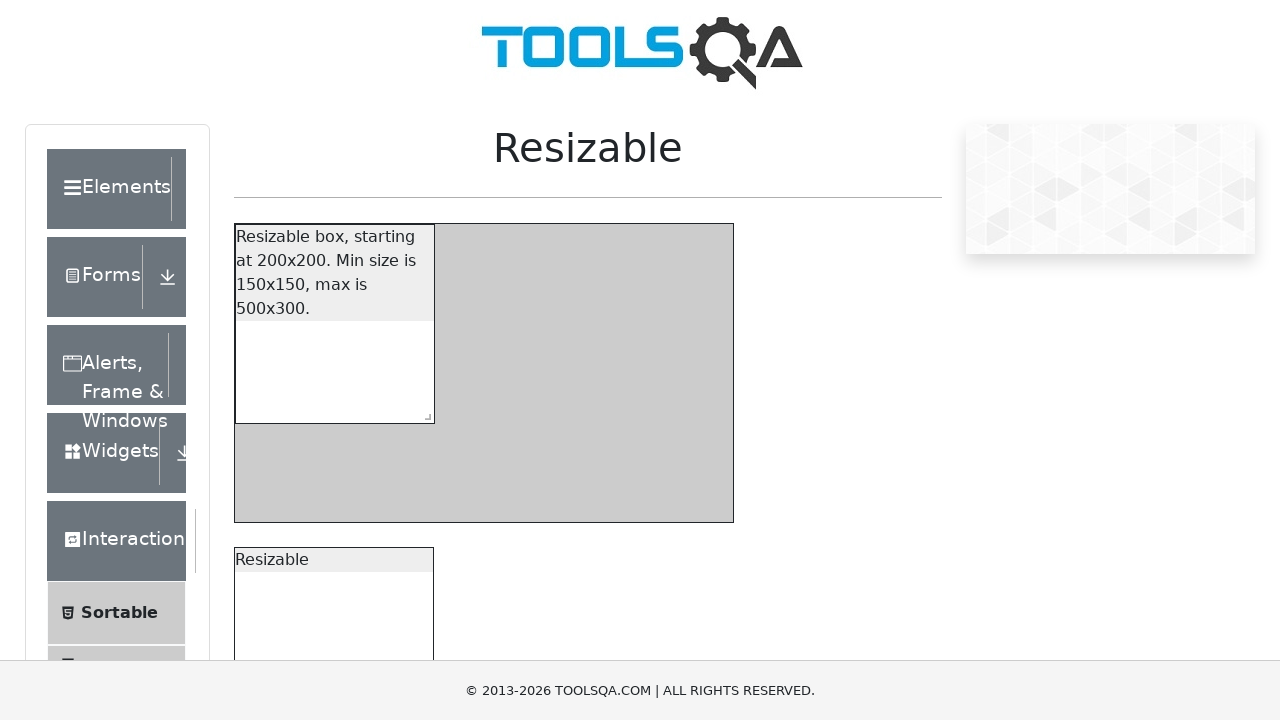

Dragged resize handle 100 pixels right and 100 pixels down at (524, 513)
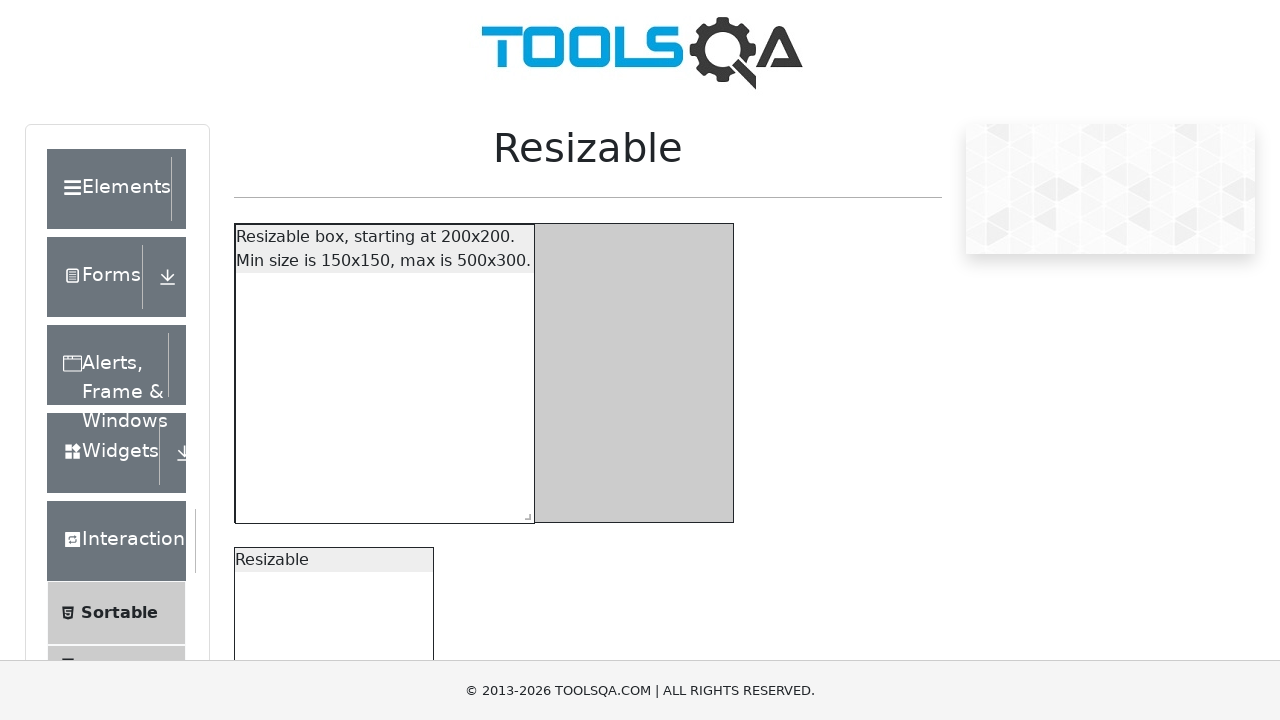

Released mouse button to complete resize operation at (524, 513)
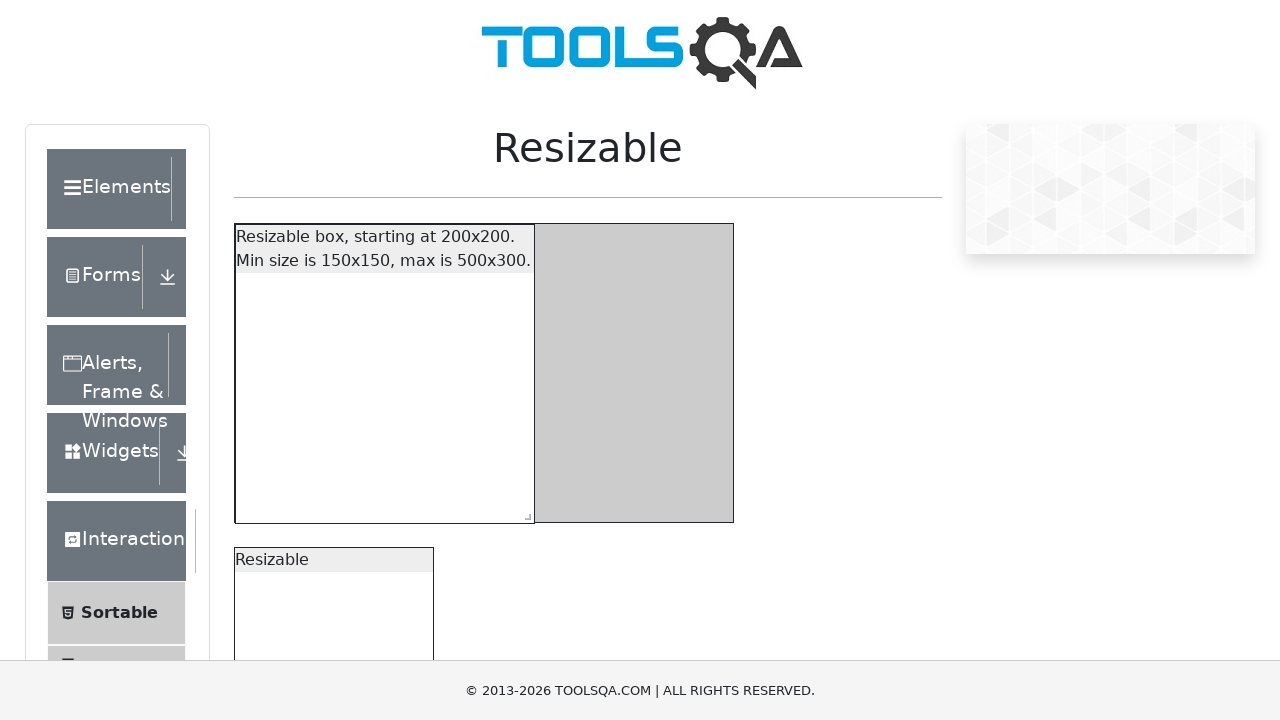

Waited 1 second for resize operation to complete
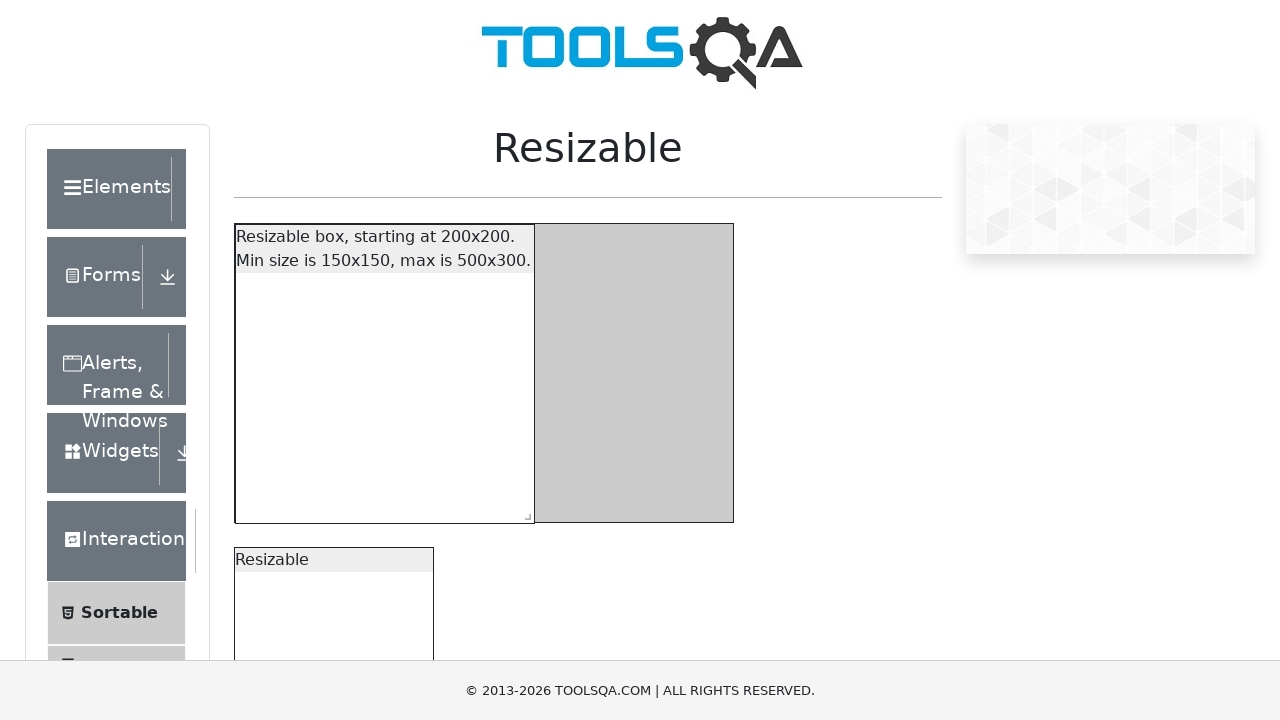

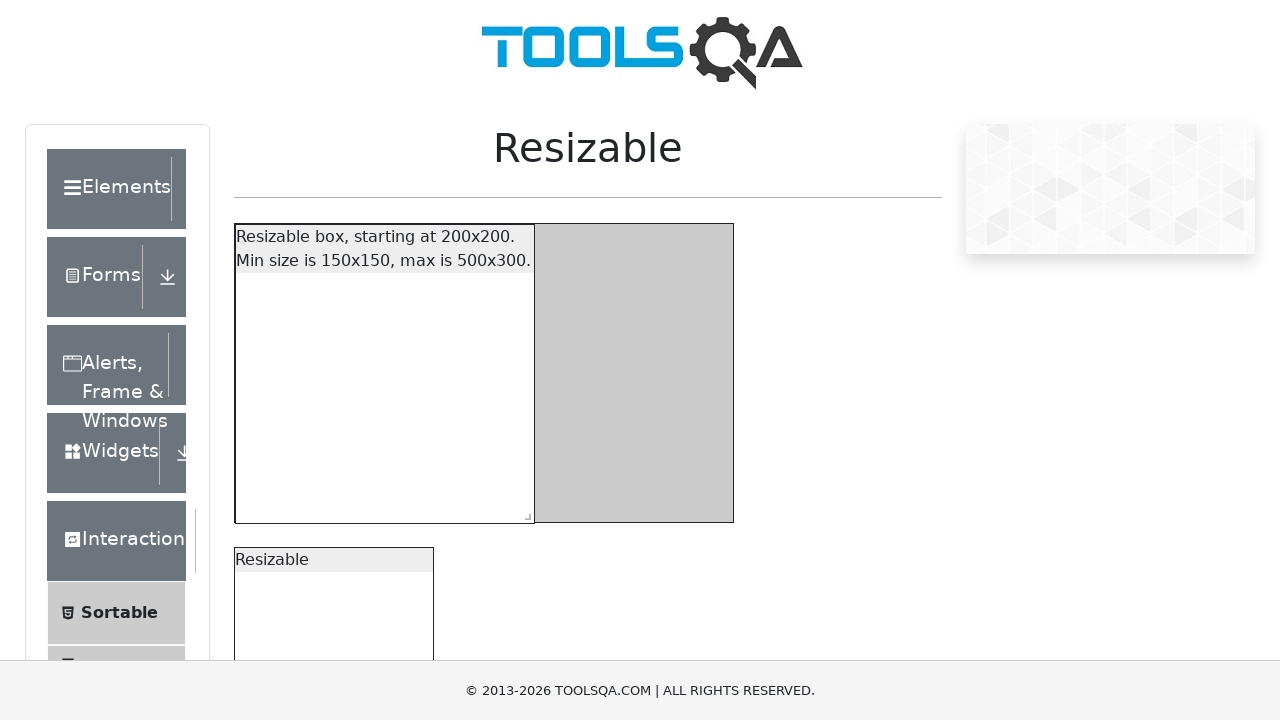